Tests state dropdown selection by selecting Illinois, then Virginia, then California, and verifies California is the final selected option

Starting URL: https://practice.cydeo.com/dropdown

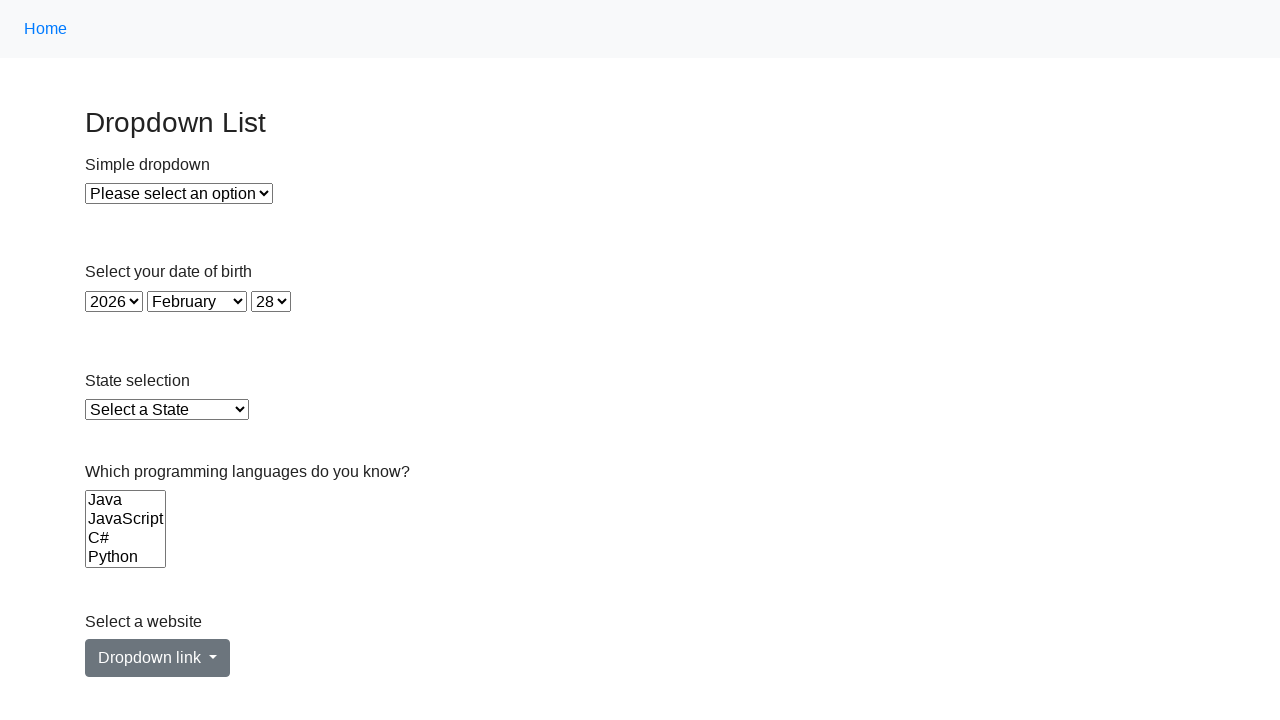

Selected Illinois from state dropdown by visible text on select#state
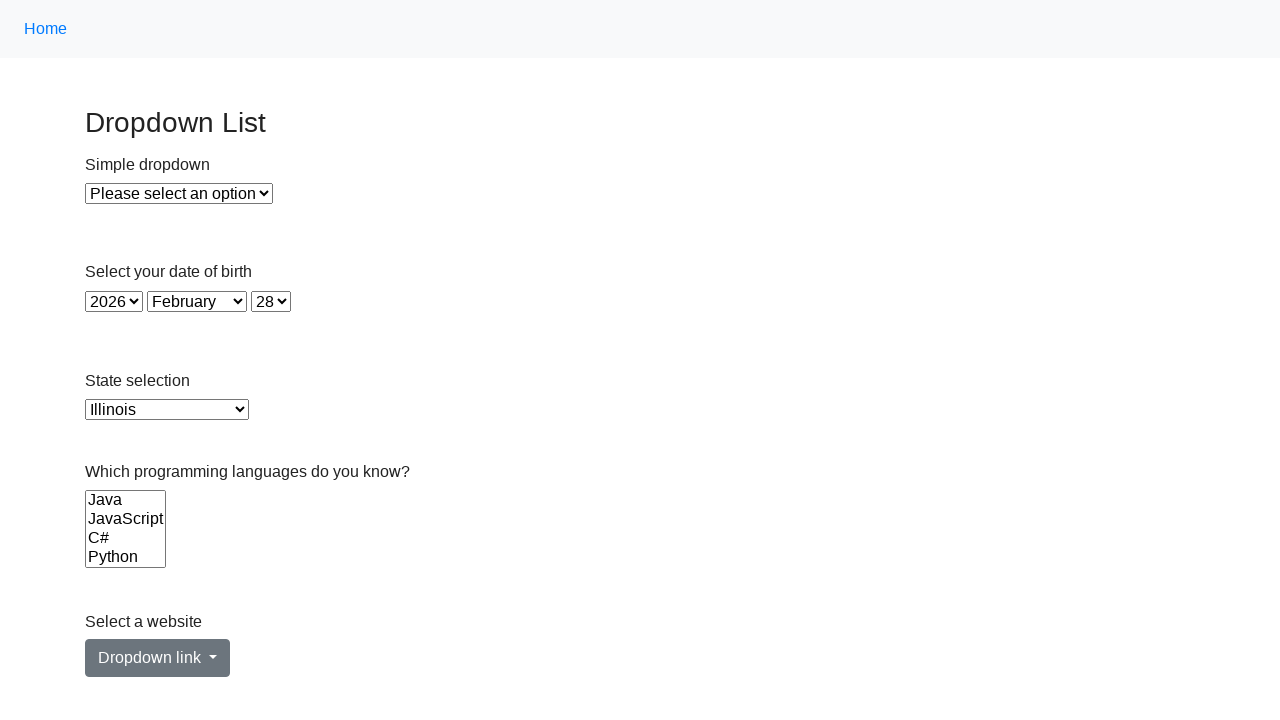

Selected Virginia from state dropdown by value on select#state
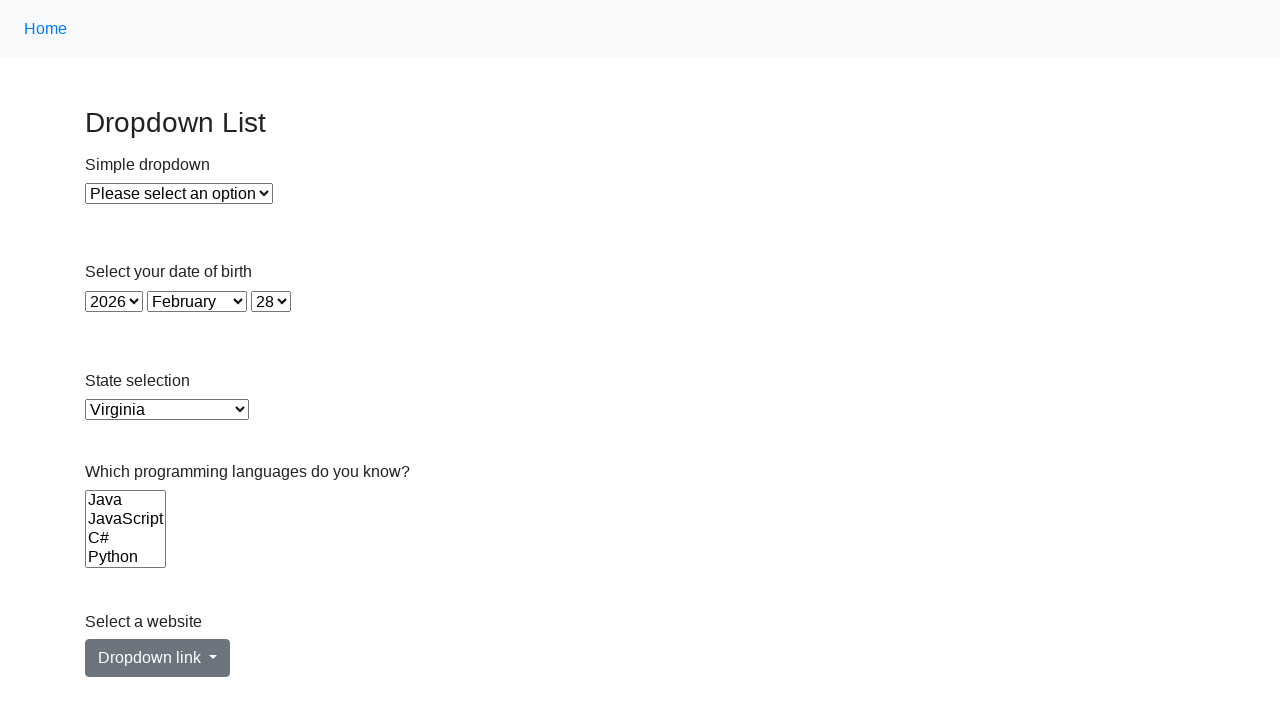

Selected California from state dropdown by index 5 on select#state
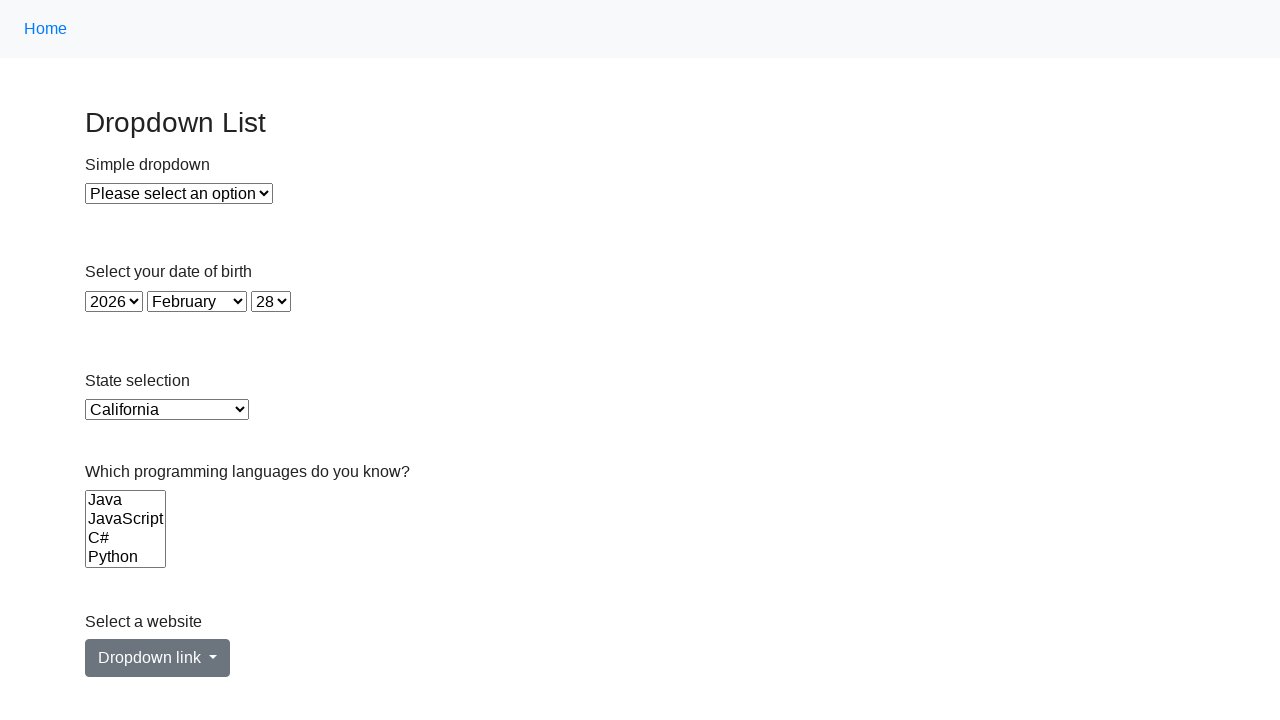

Retrieved checked option element from state dropdown
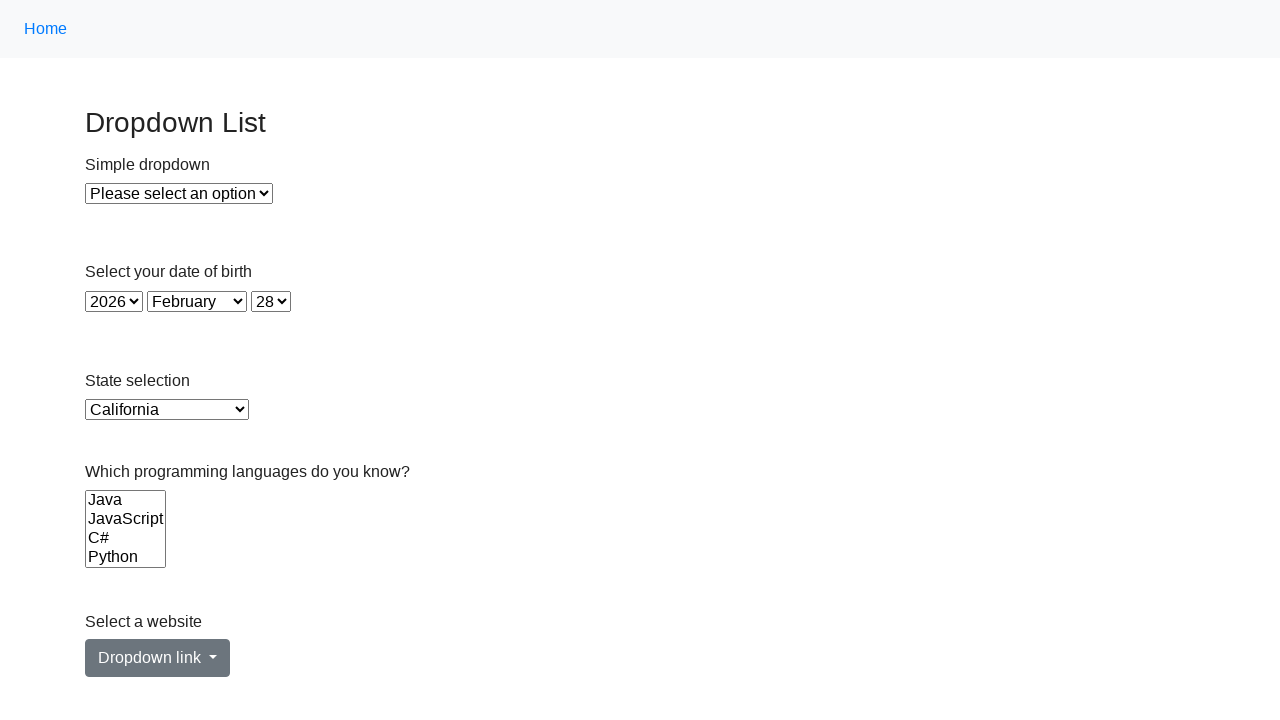

Verified California is the final selected option
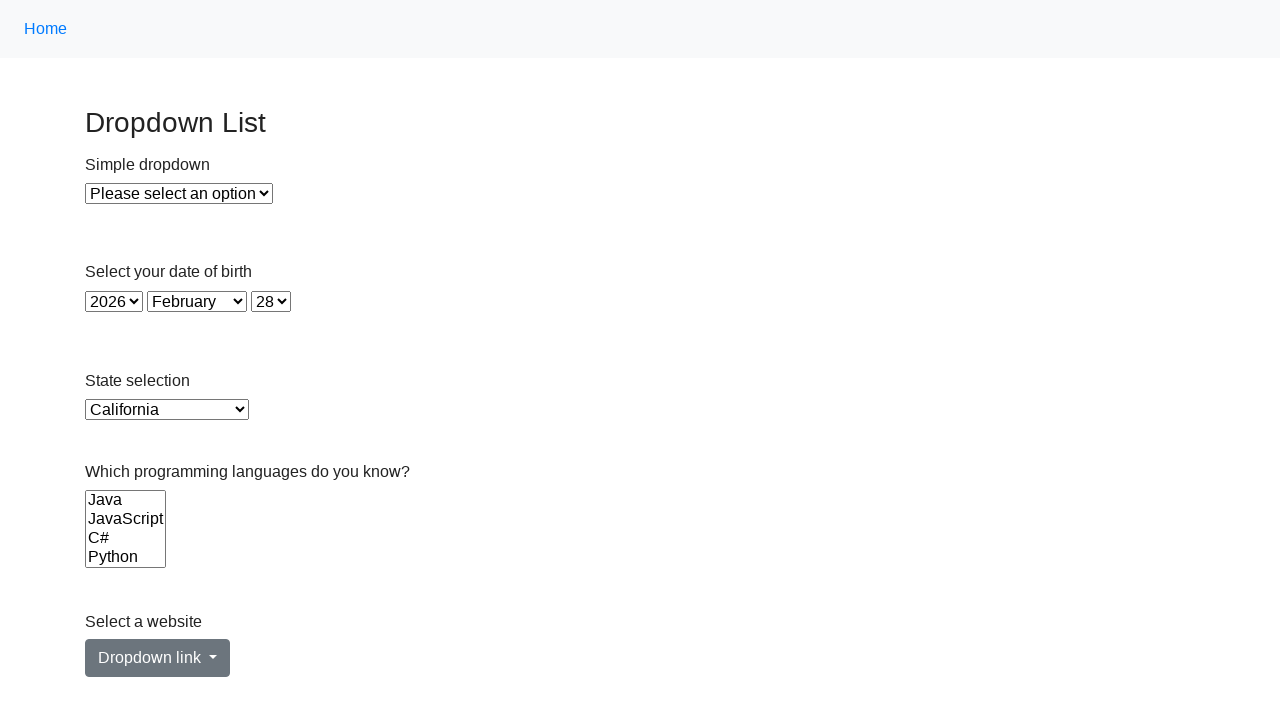

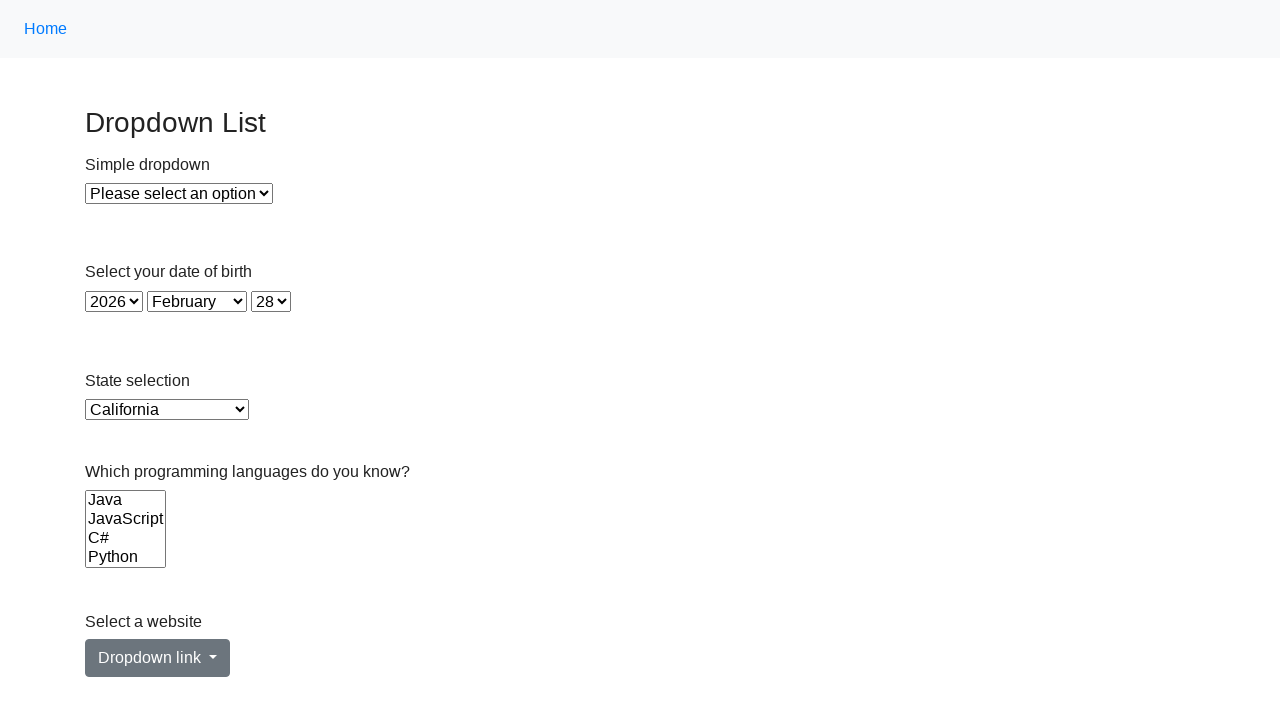